Tests browser back navigation by clicking on a button to navigate forward, then using the browser back button to return to the previous page

Starting URL: http://demoaut.katalon.com/

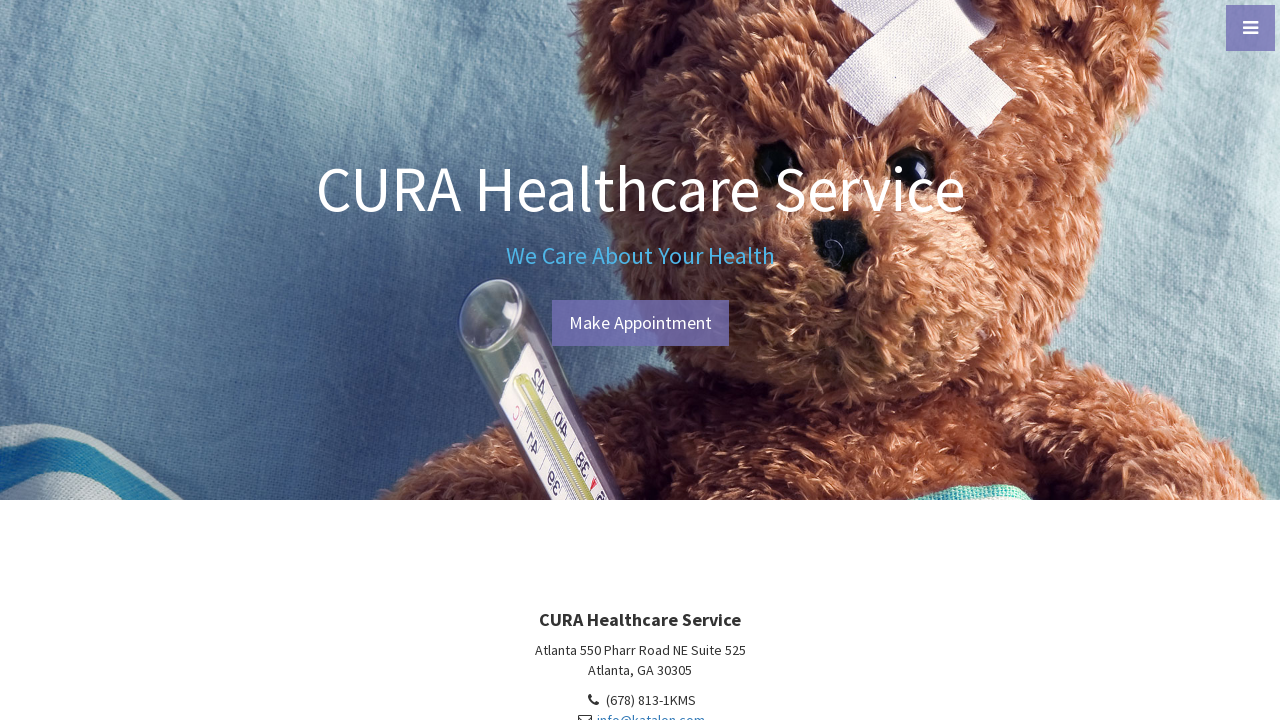

Clicked 'Make Appointment' button to navigate forward at (640, 323) on text=Make Appointment
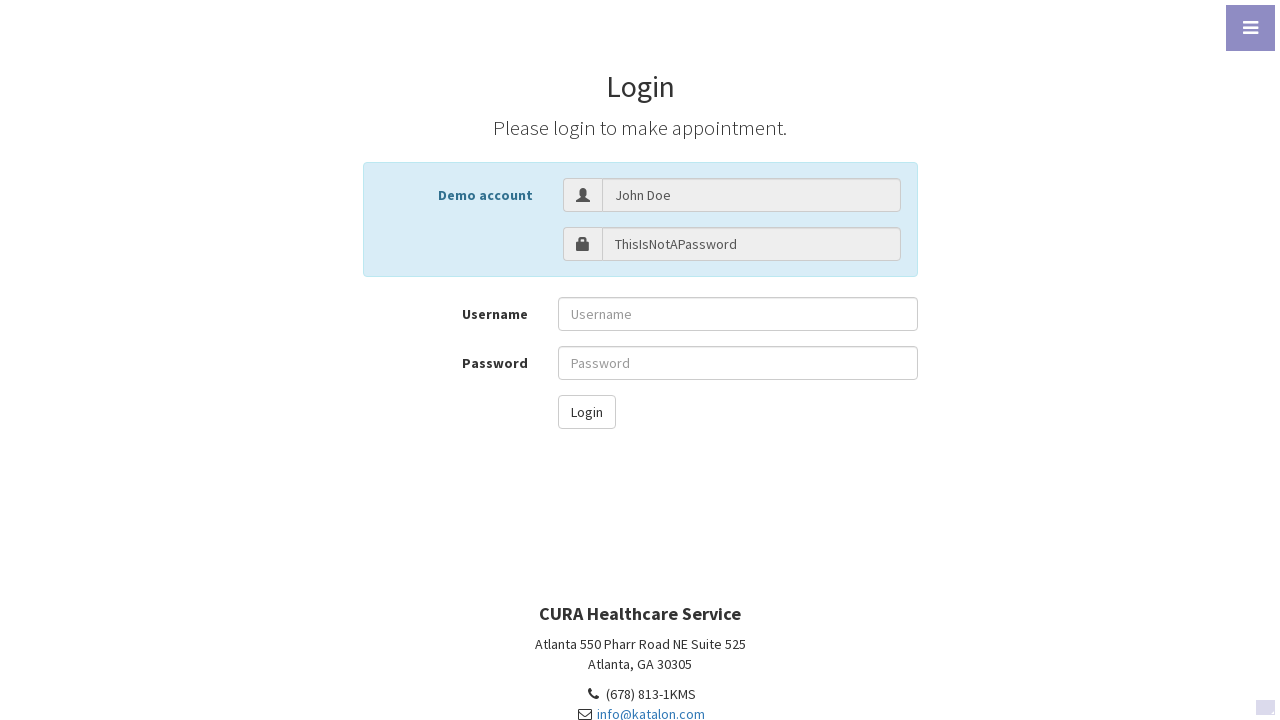

Navigated back to the previous page using browser back button
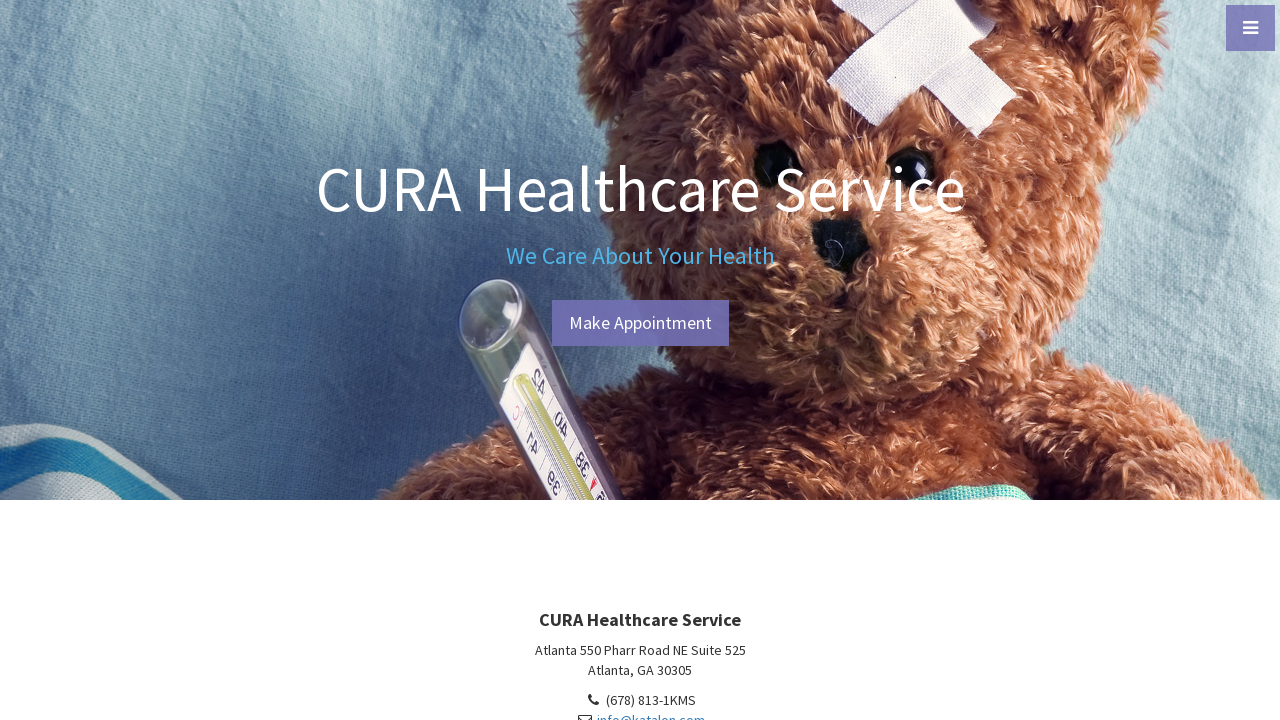

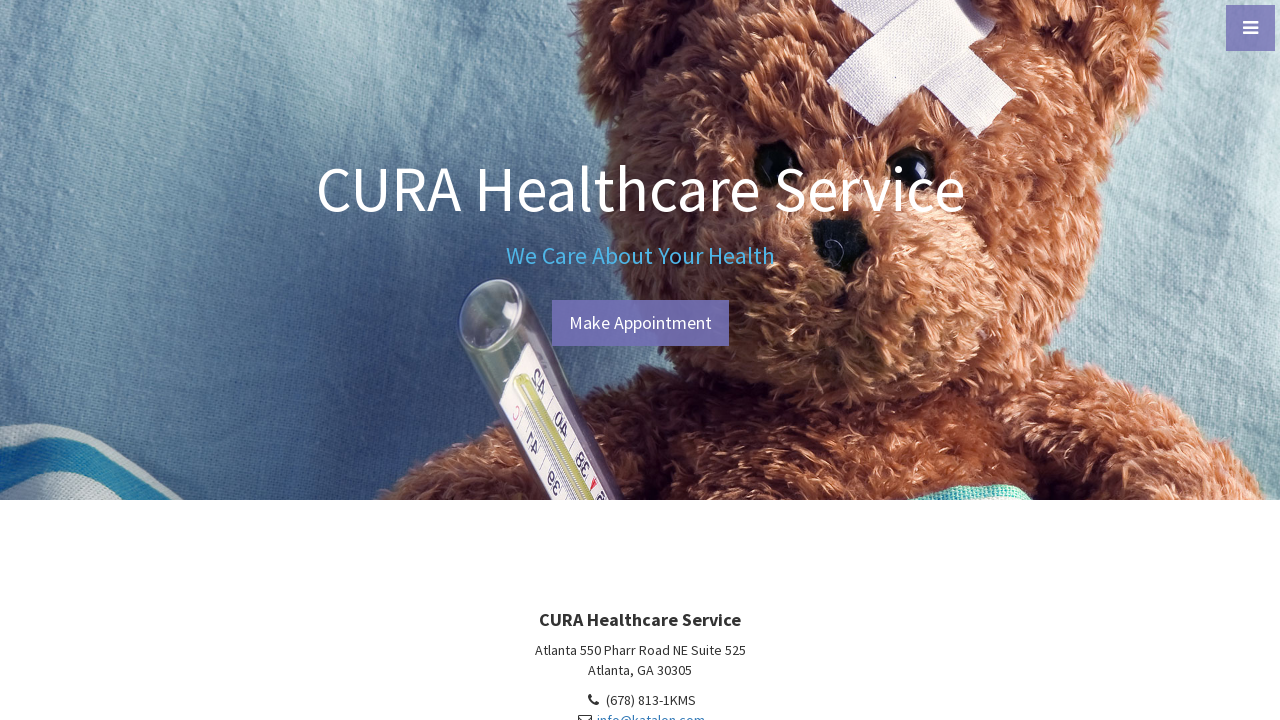